Tests that the counter displays the current number of todo items as items are added

Starting URL: https://demo.playwright.dev/todomvc

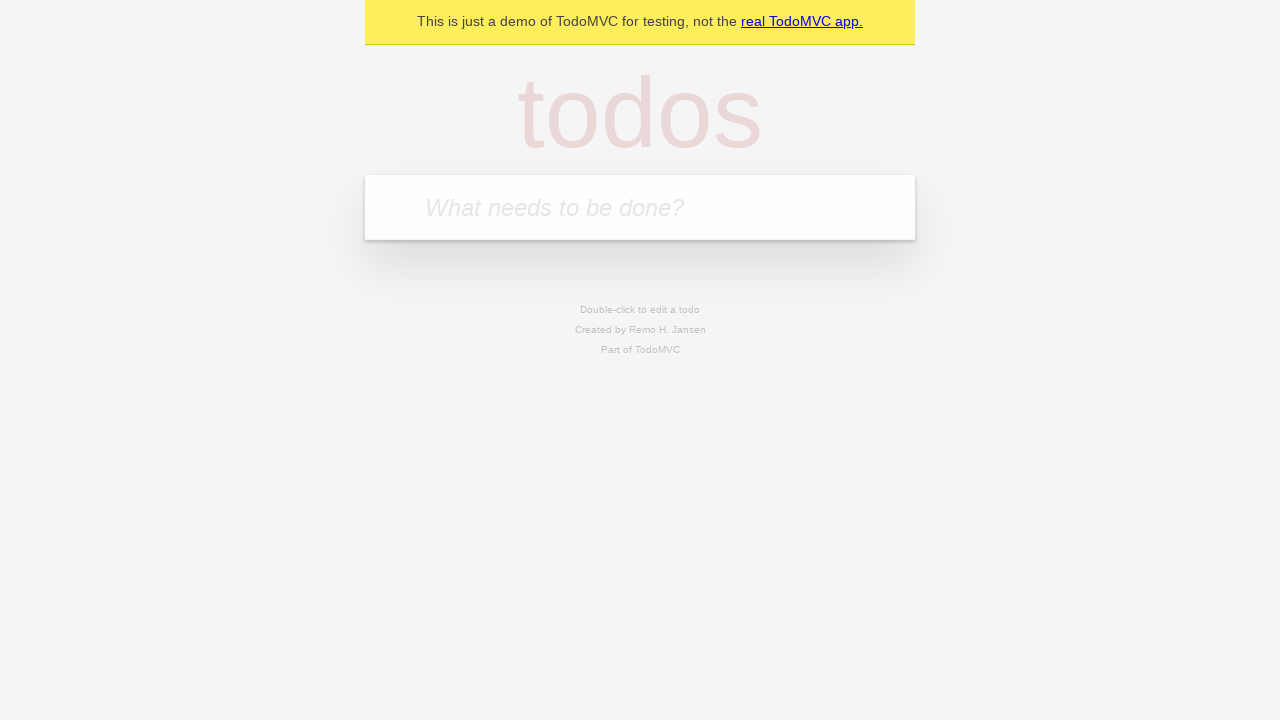

Located the 'What needs to be done?' input field
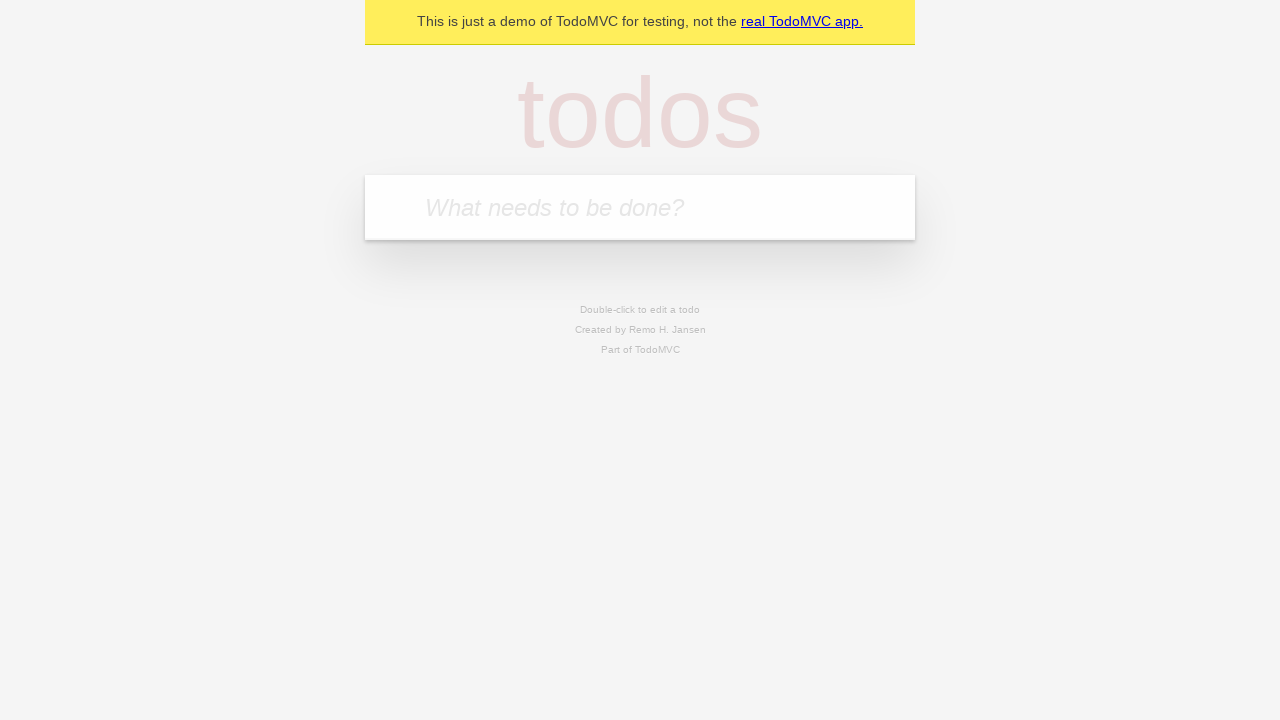

Filled first todo with 'buy some cheese' on internal:attr=[placeholder="What needs to be done?"i]
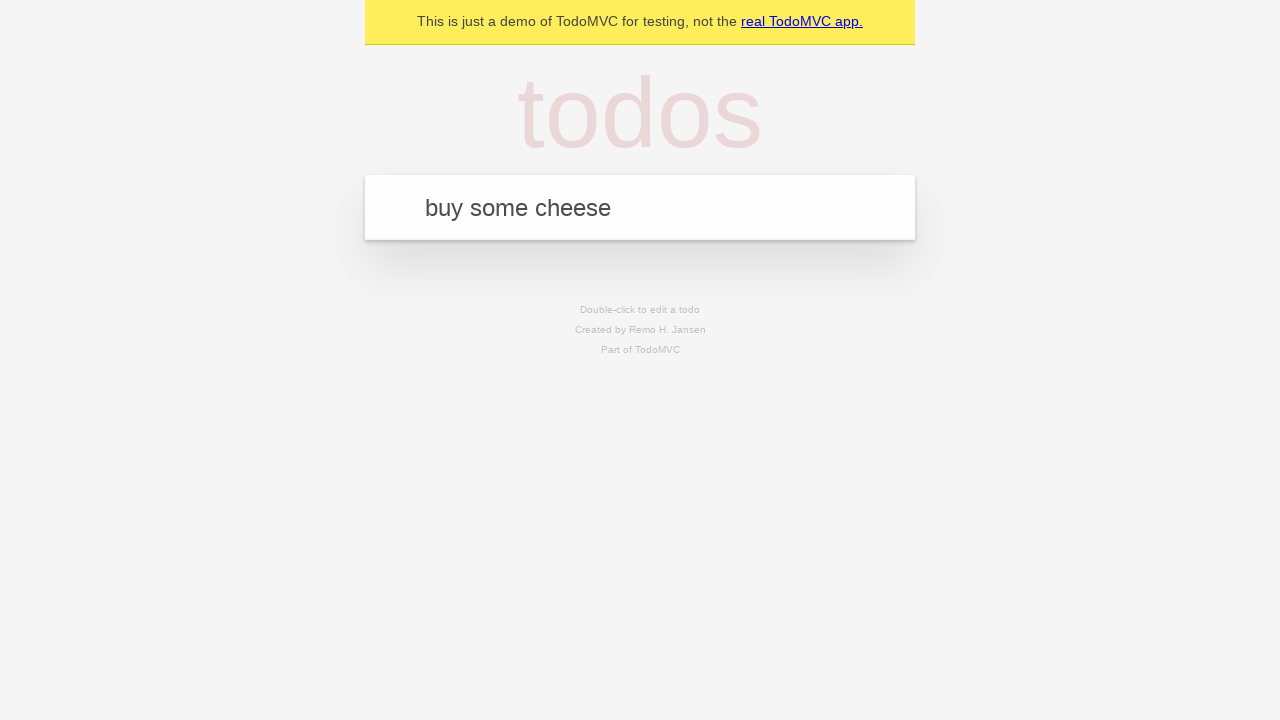

Pressed Enter to add first todo item on internal:attr=[placeholder="What needs to be done?"i]
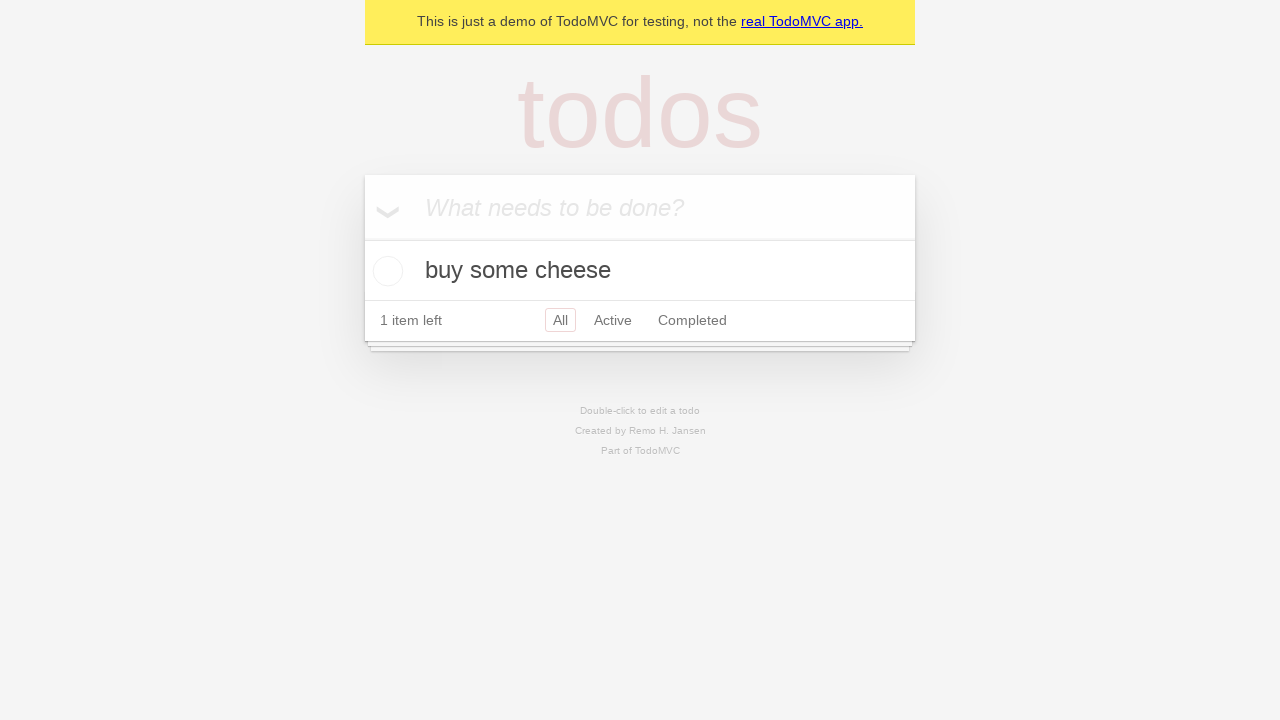

Todo counter appeared after adding first item
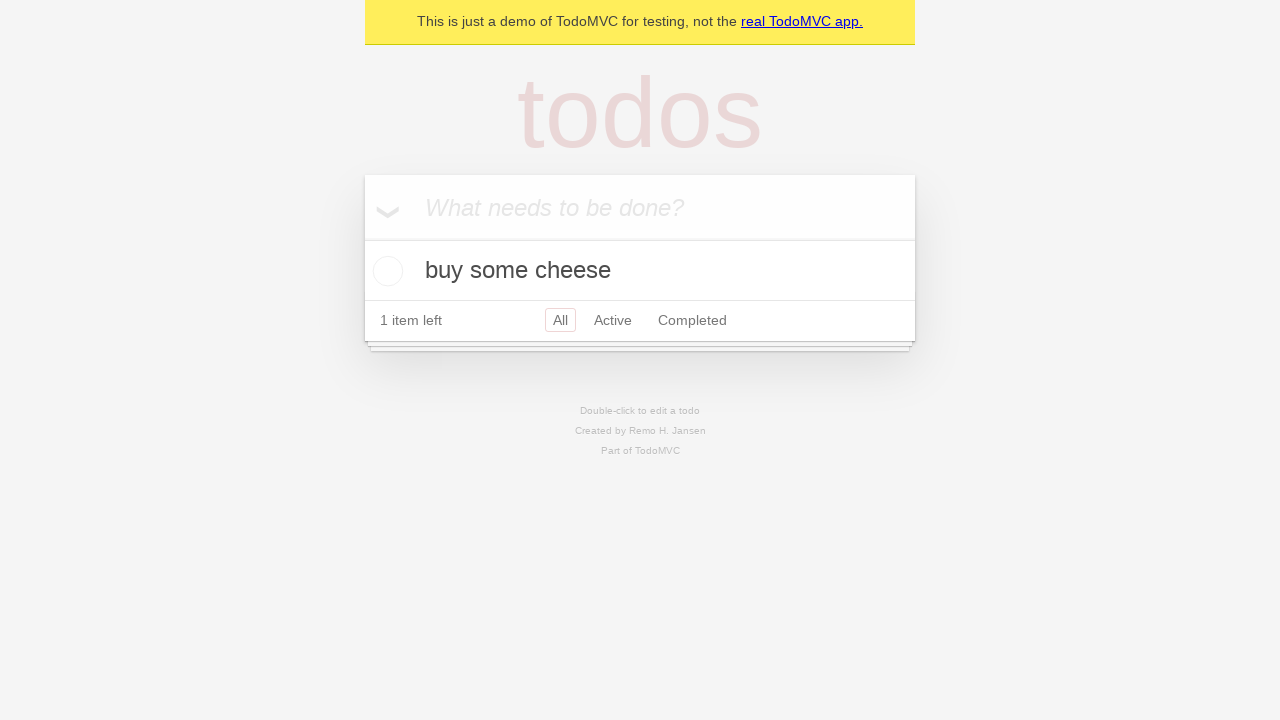

Filled second todo with 'feed the cat' on internal:attr=[placeholder="What needs to be done?"i]
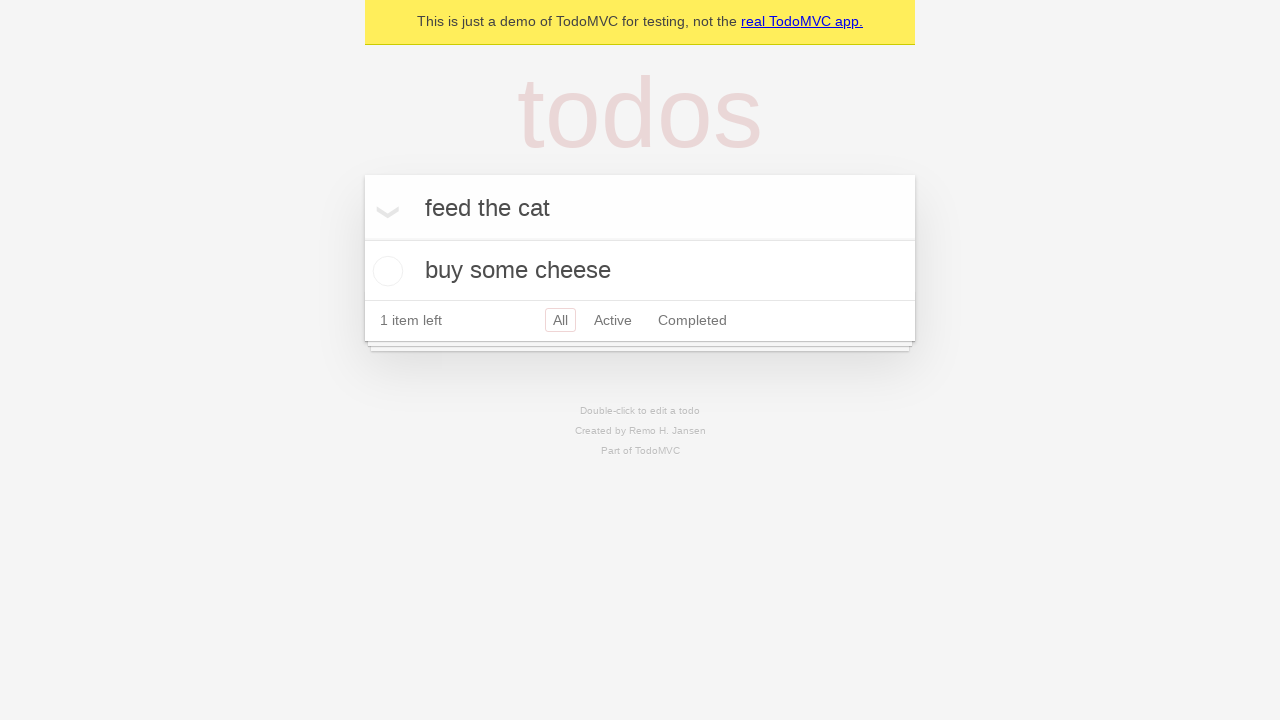

Pressed Enter to add second todo item on internal:attr=[placeholder="What needs to be done?"i]
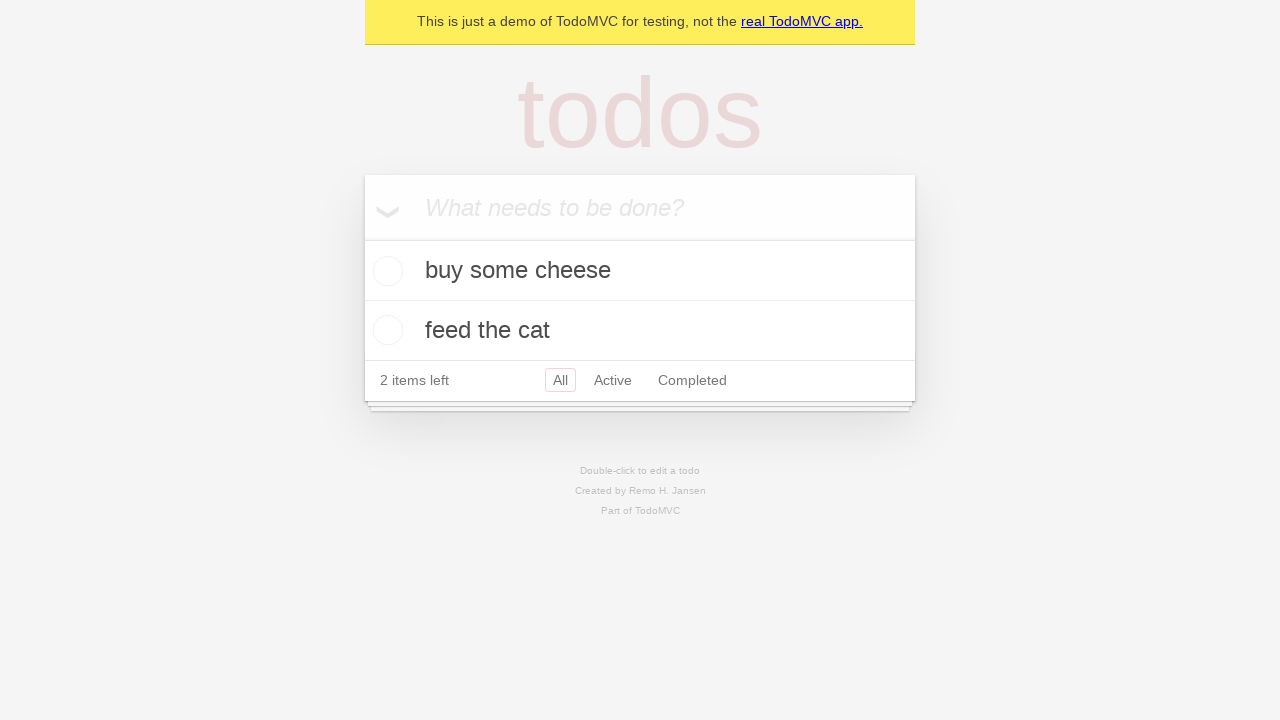

Waited 500ms for todo counter to update
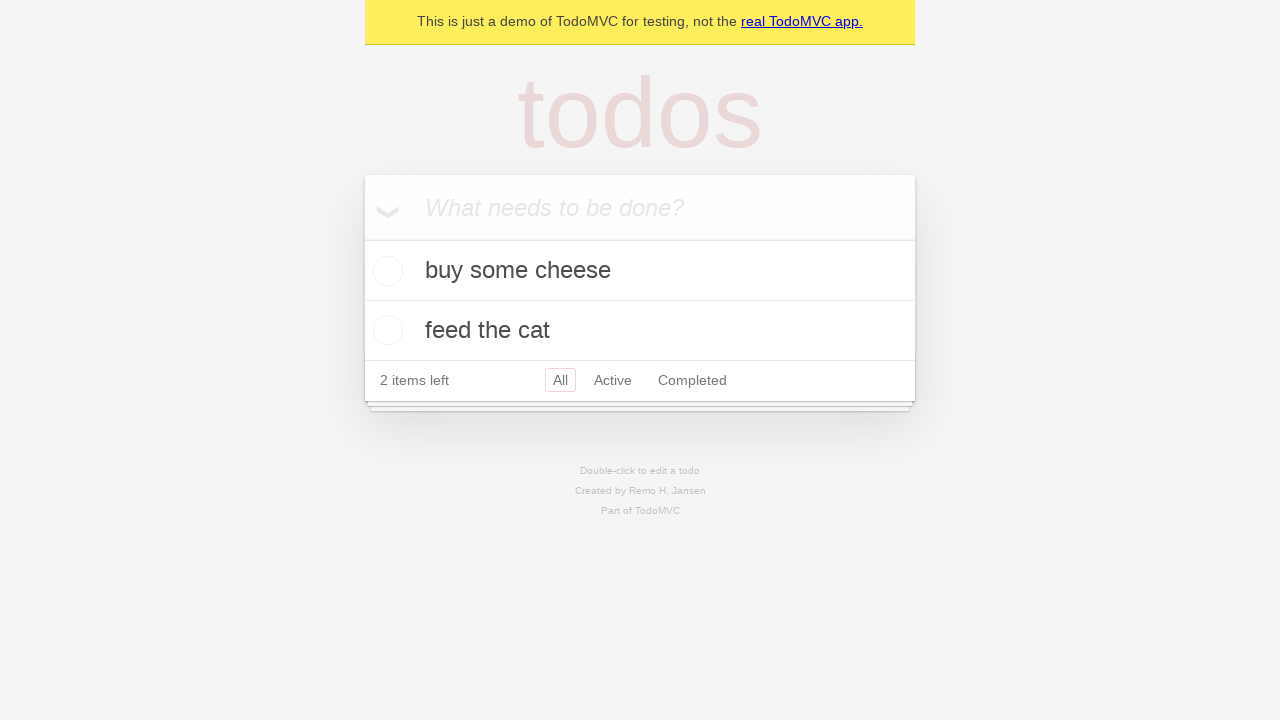

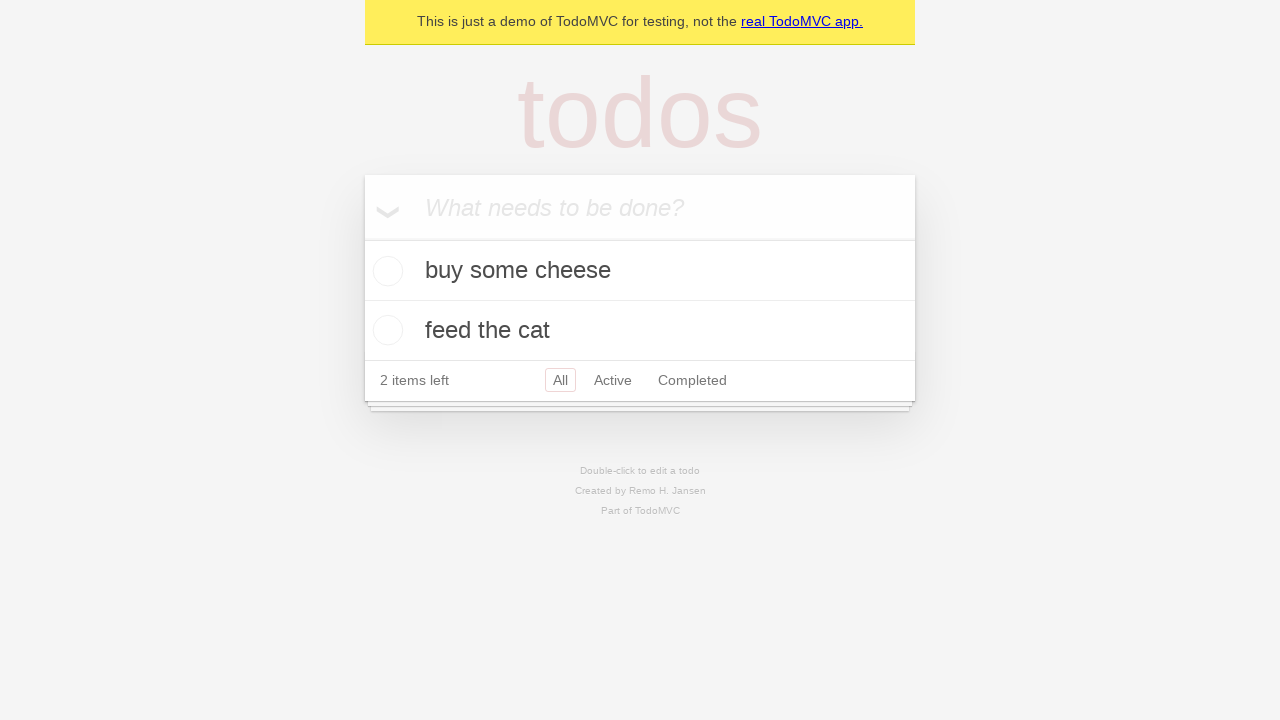